Tests drag and drop functionality on jQueryUI's droppable demo page by dragging an element to a drop target and verifying the drop was successful.

Starting URL: https://jqueryui.com/droppable/

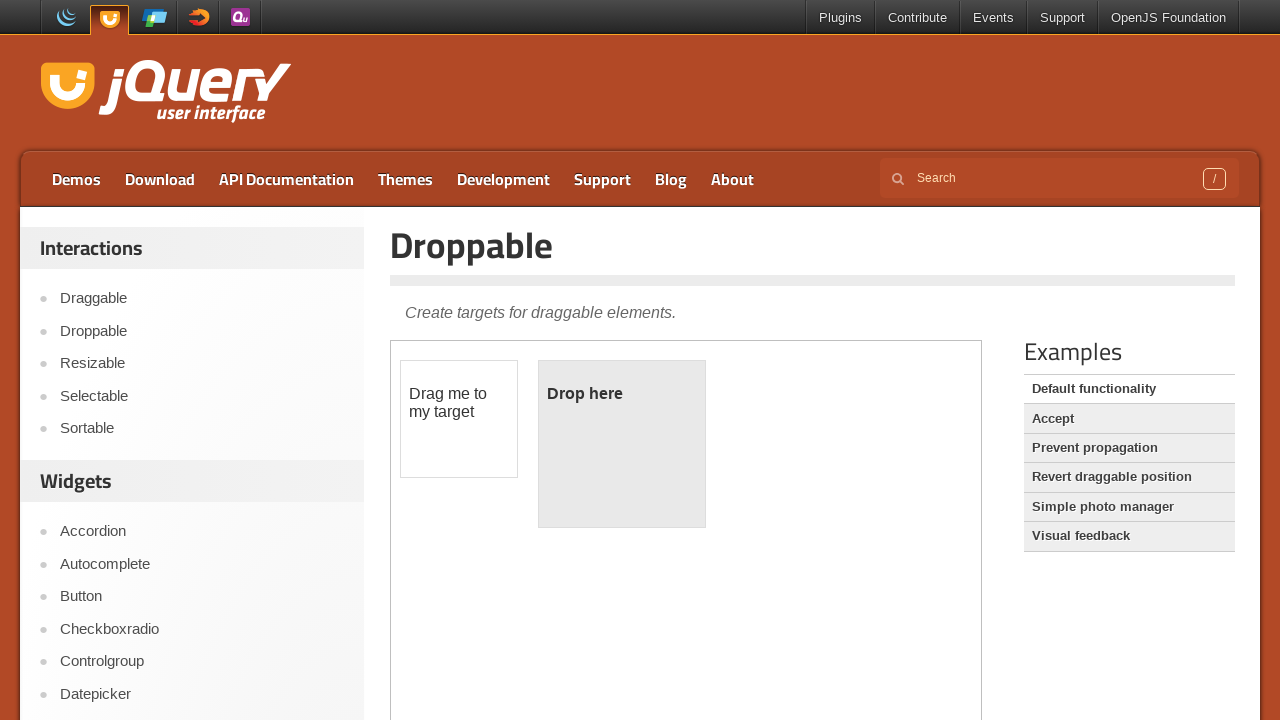

Located demo iframe containing drag and drop elements
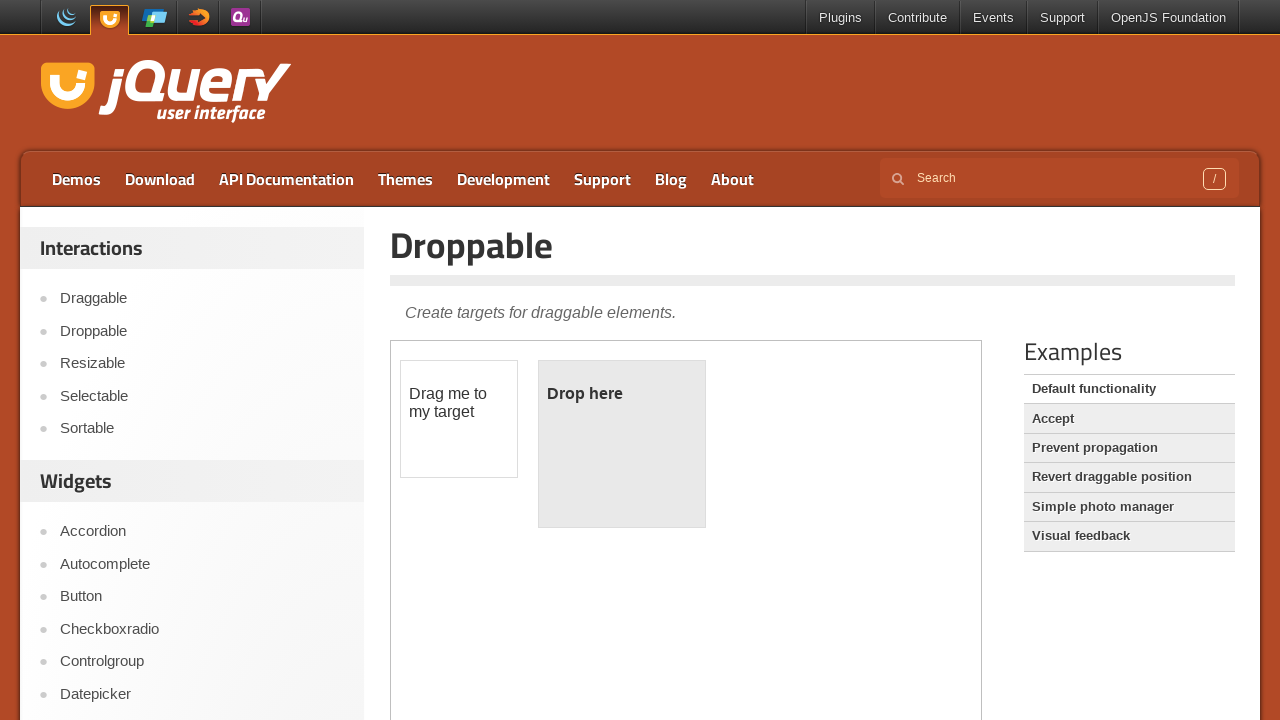

Located draggable element
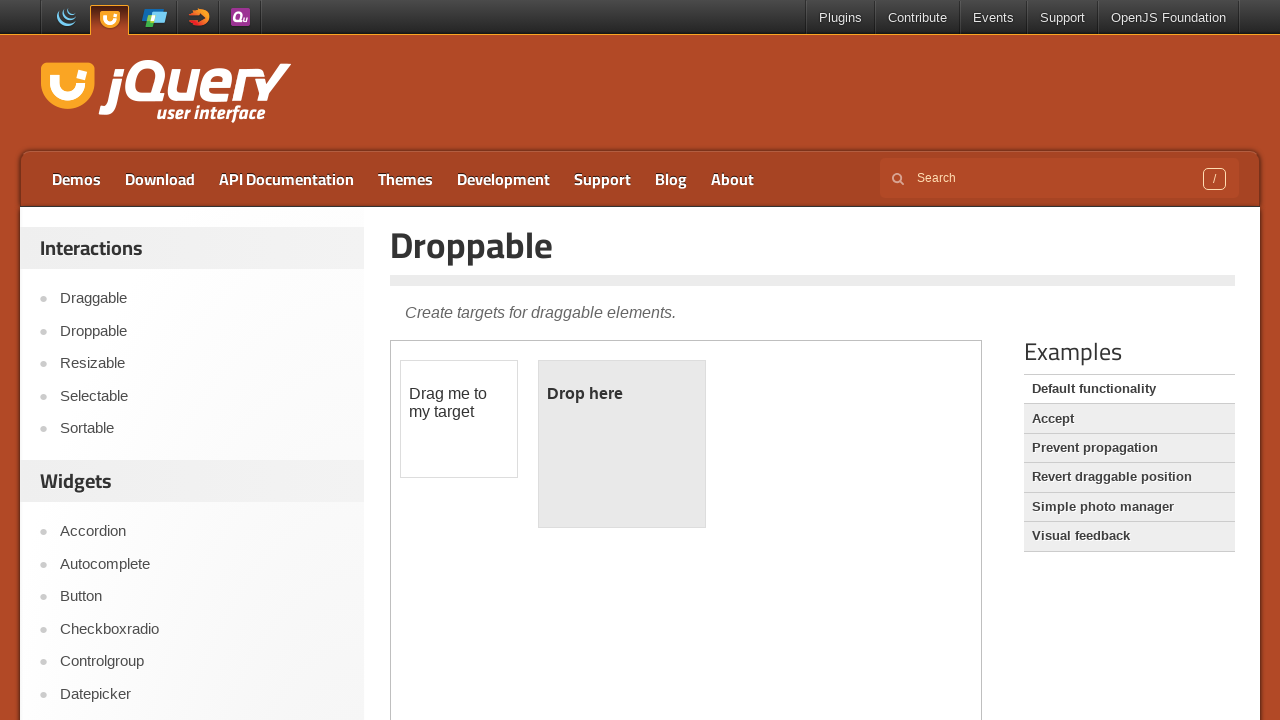

Located droppable element
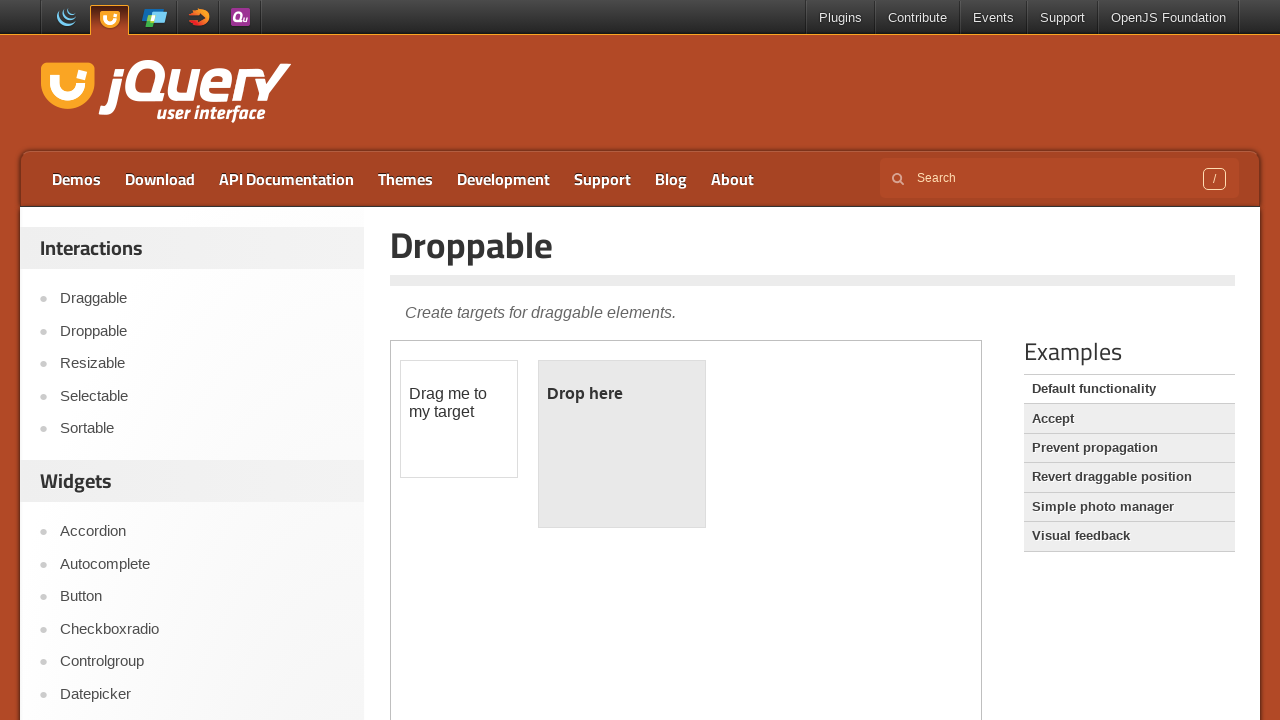

Dragged element to drop target at (622, 444)
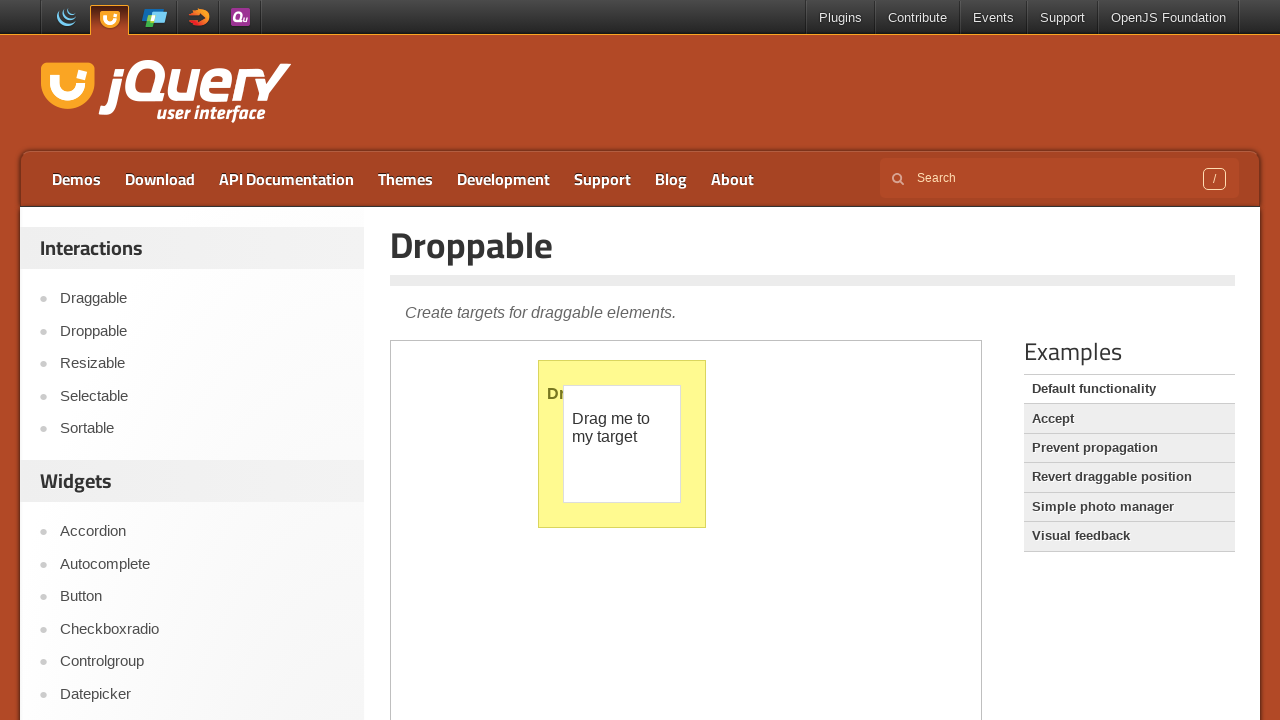

Verified drop was successful - element text changed to 'Dropped!'
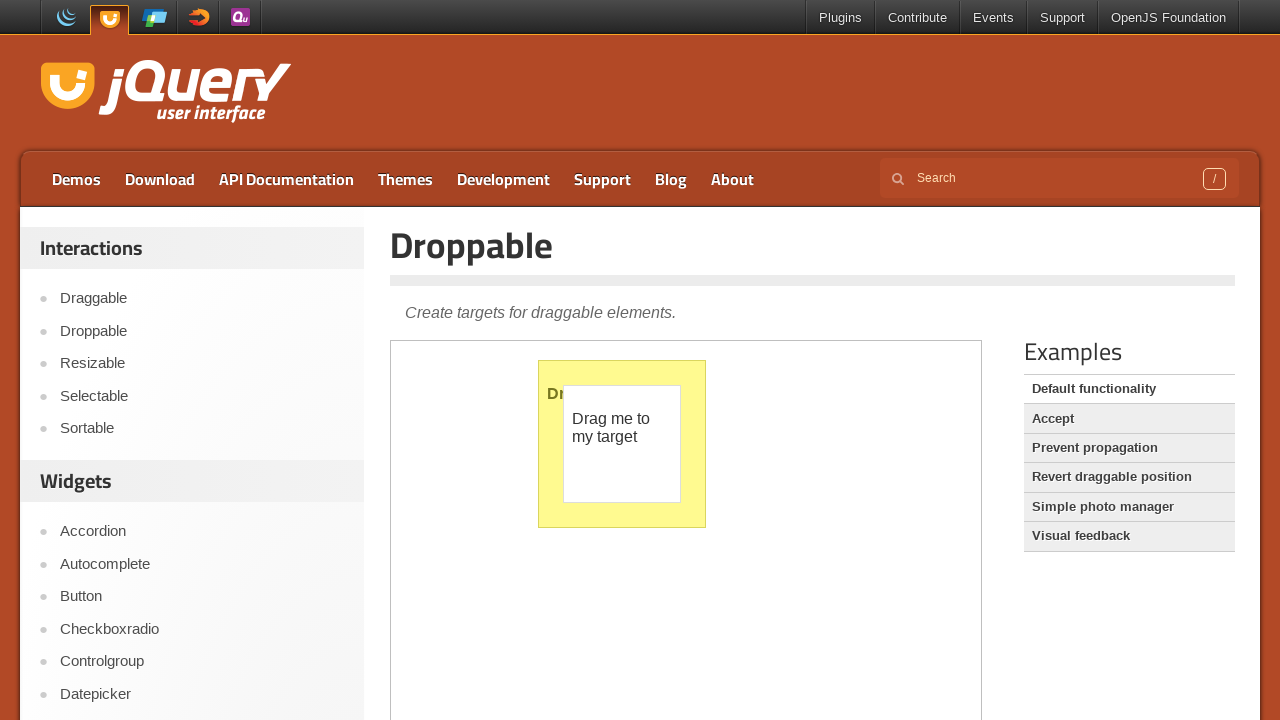

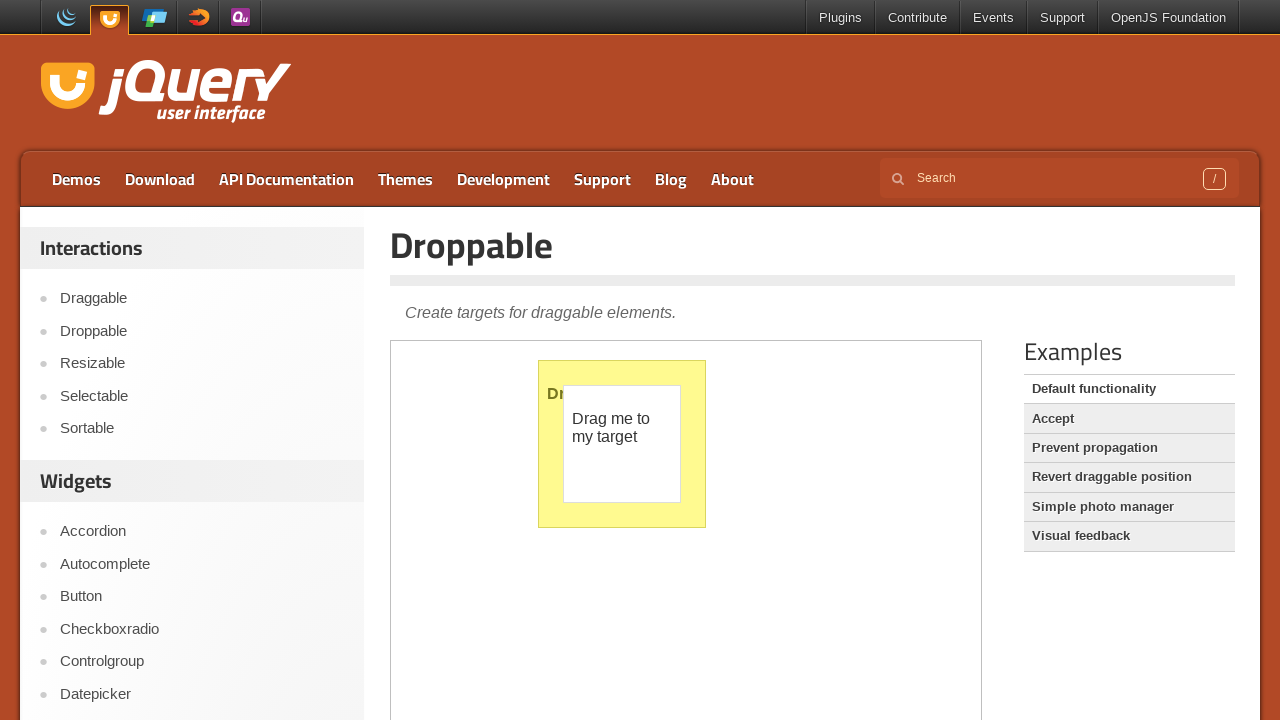